Tests calculator division by zero by clicking 2 / 0 and verifying the result shows Infinity

Starting URL: https://testpages.eviltester.com/styled/apps/calculator.html

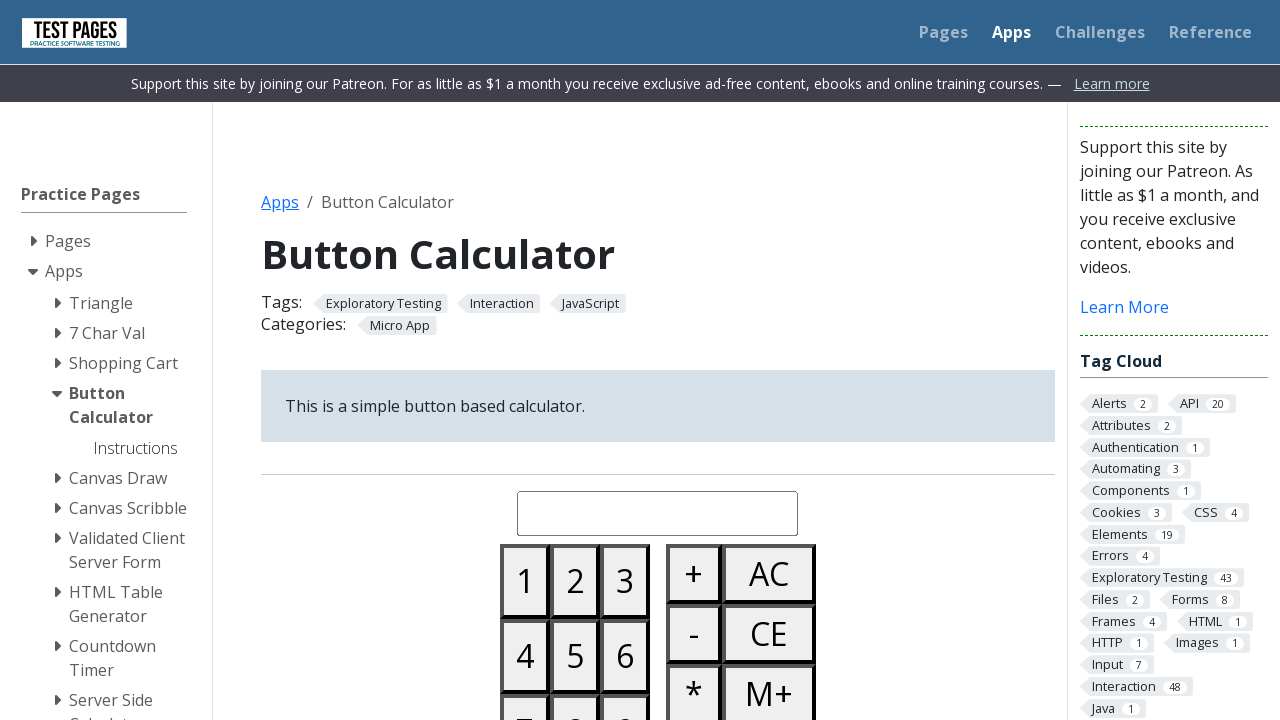

Clicked button 2 at (575, 581) on #button02
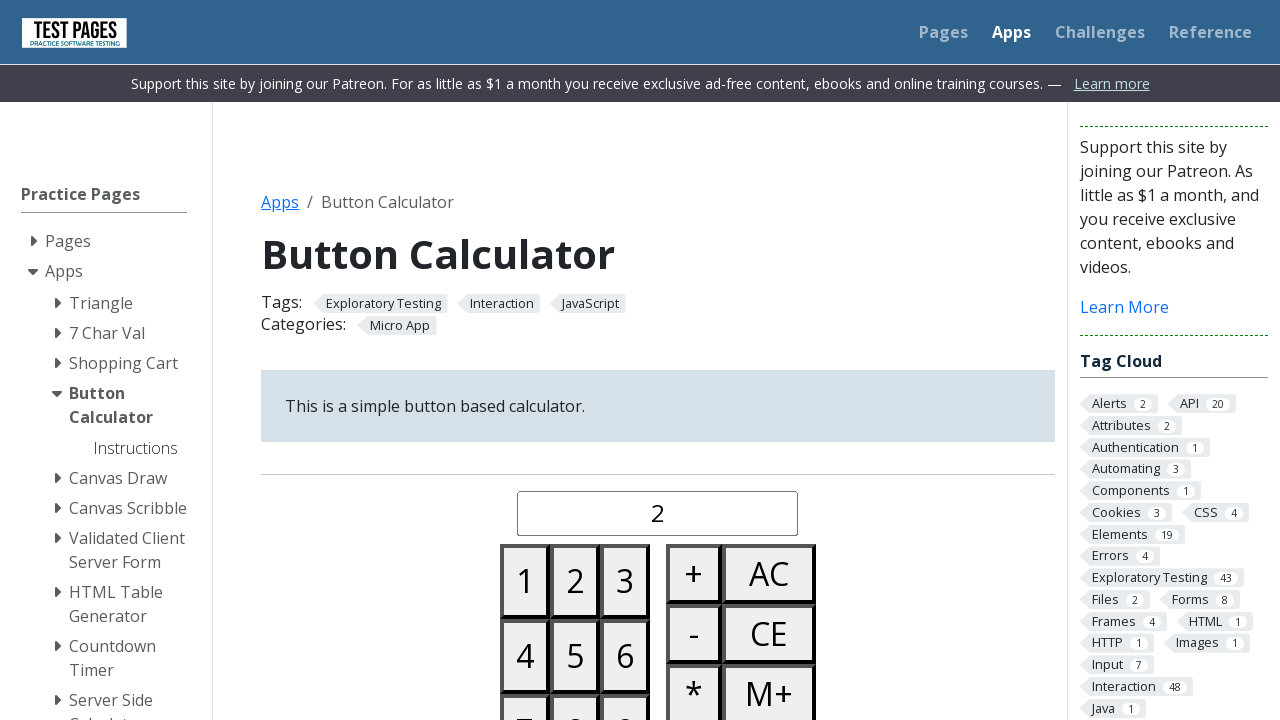

Clicked divide button at (694, 360) on #buttondivide
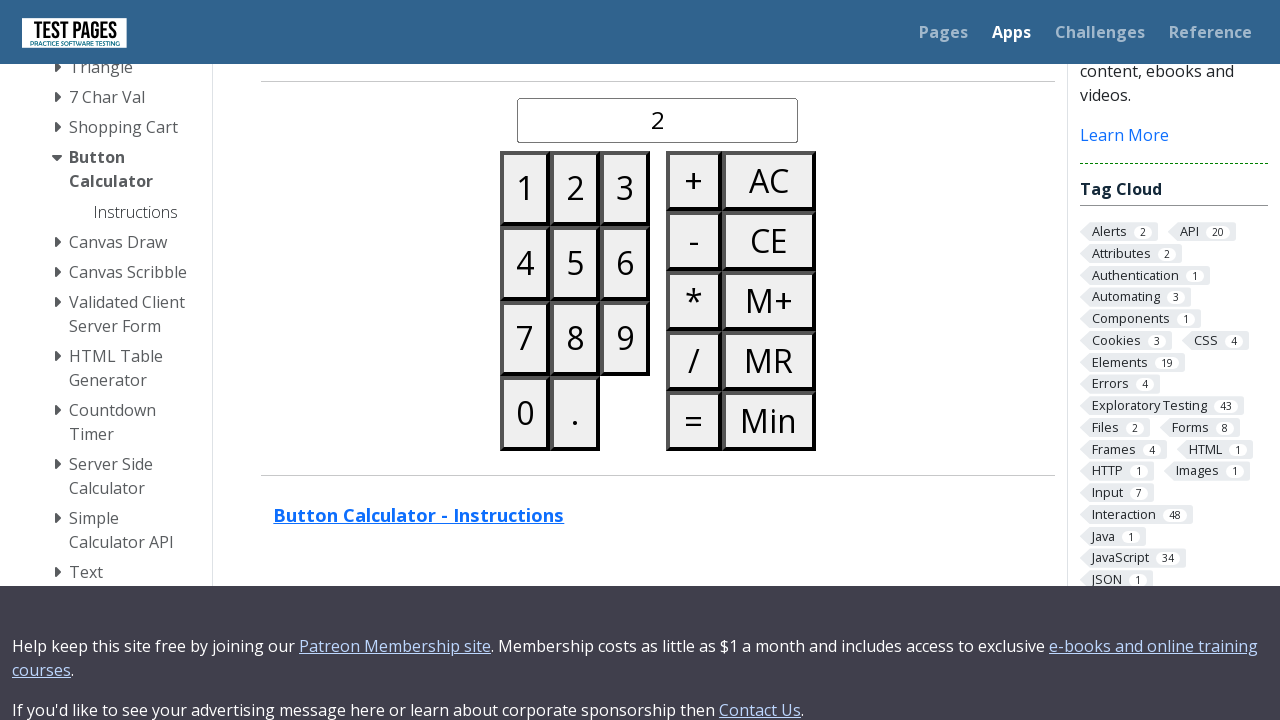

Clicked button 0 at (525, 413) on #button00
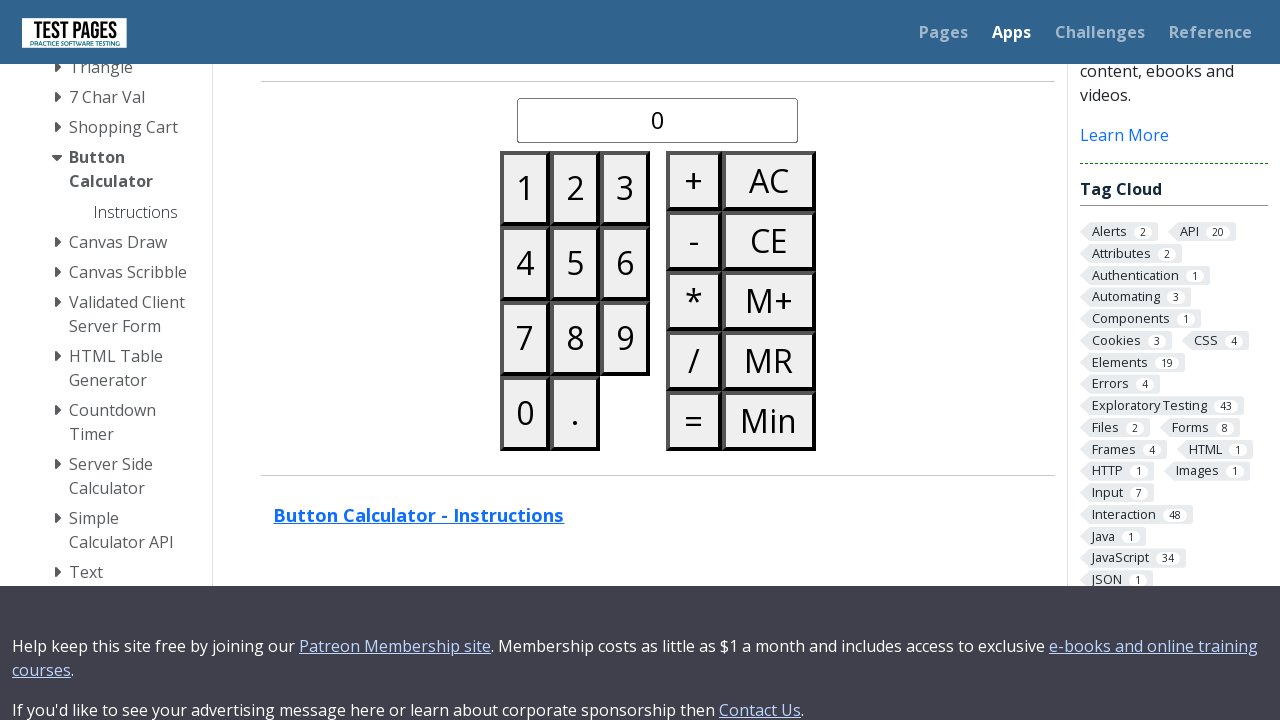

Clicked equals button to evaluate 2 / 0 at (694, 420) on #buttonequals
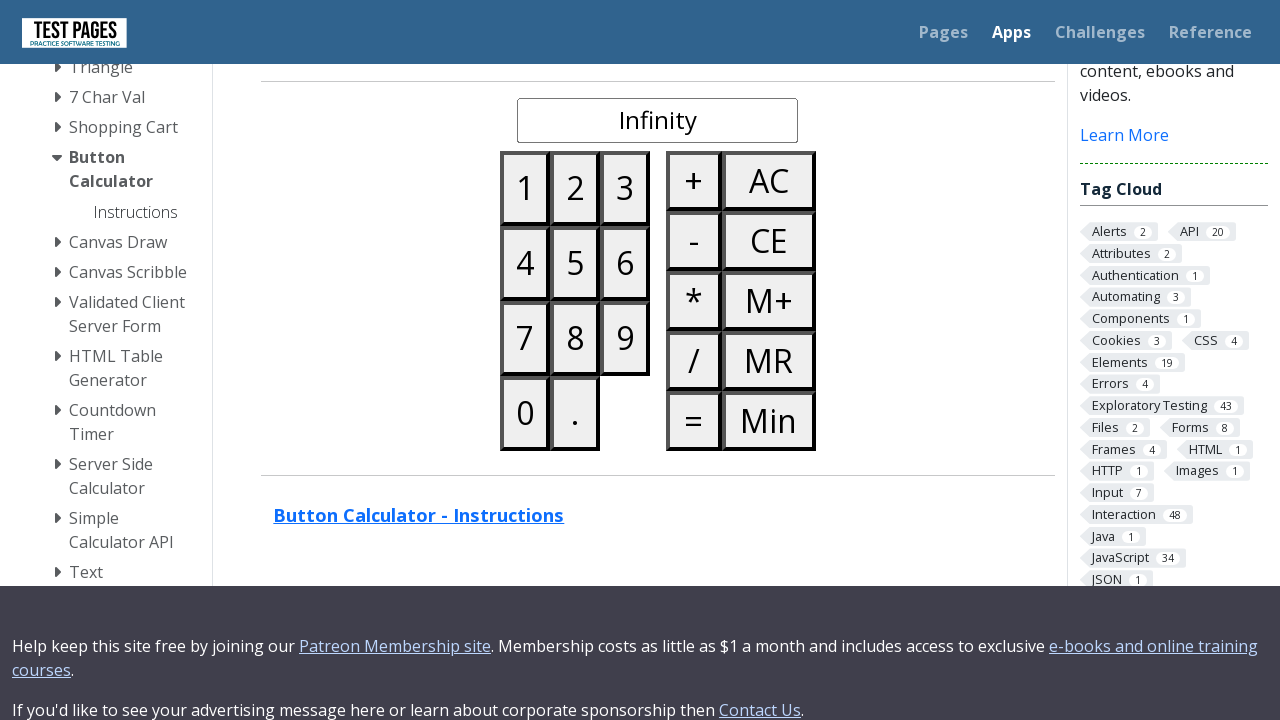

Verified result display is visible
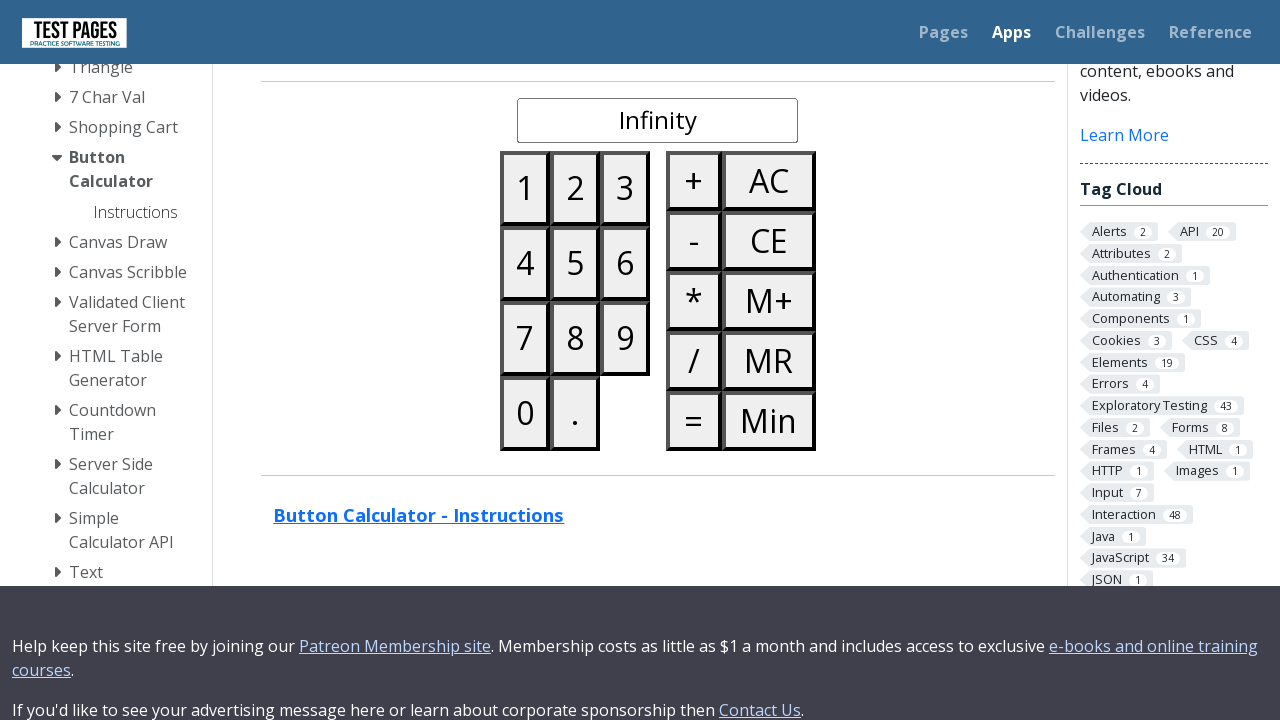

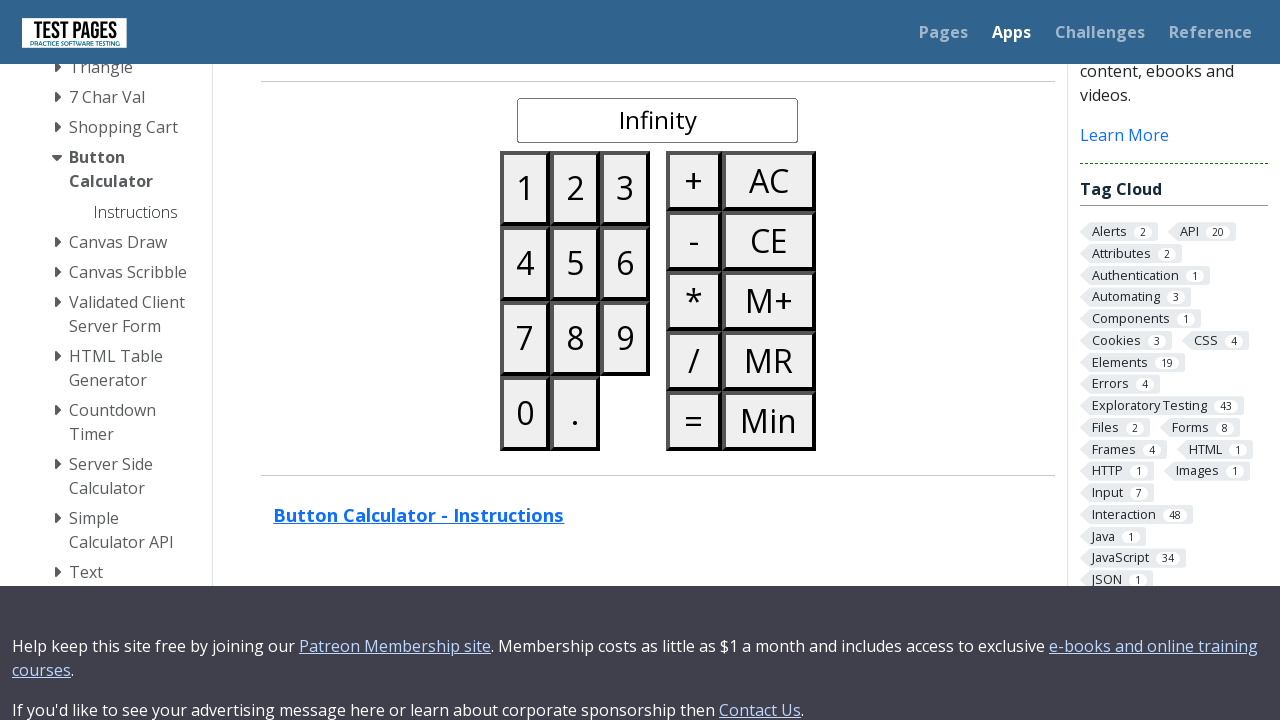